Tests dynamic controls on a training page by verifying a text box's enabled state, clicking a toggle button to enable it, and then entering text into the text box

Starting URL: https://v1.training-support.net/selenium/dynamic-controls

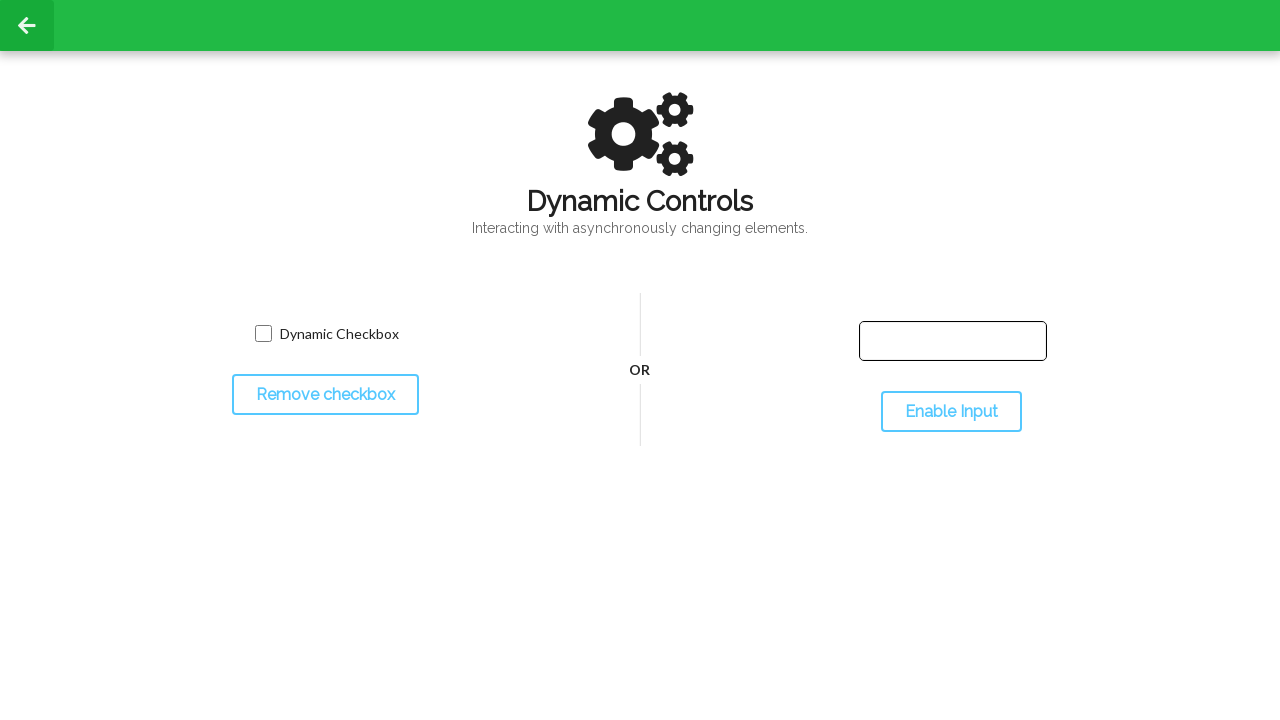

Located the input text box element
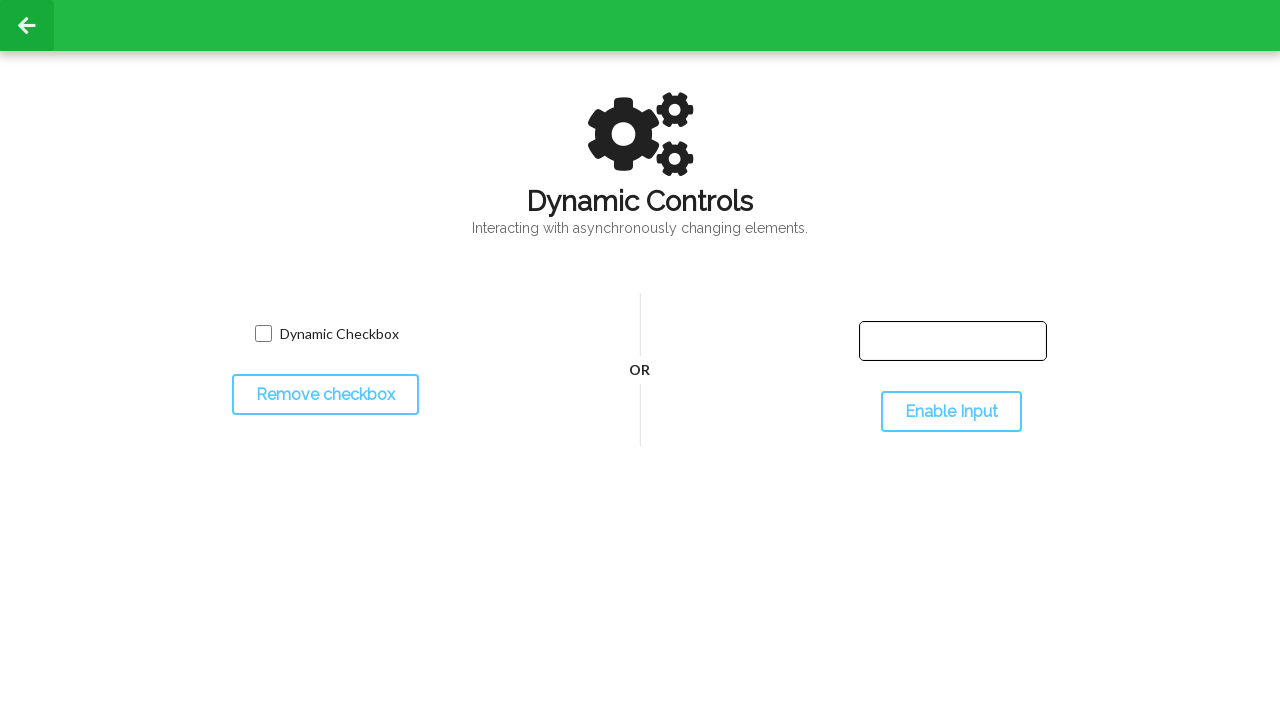

Clicked the toggle input button to enable the text box at (951, 412) on #toggleInput
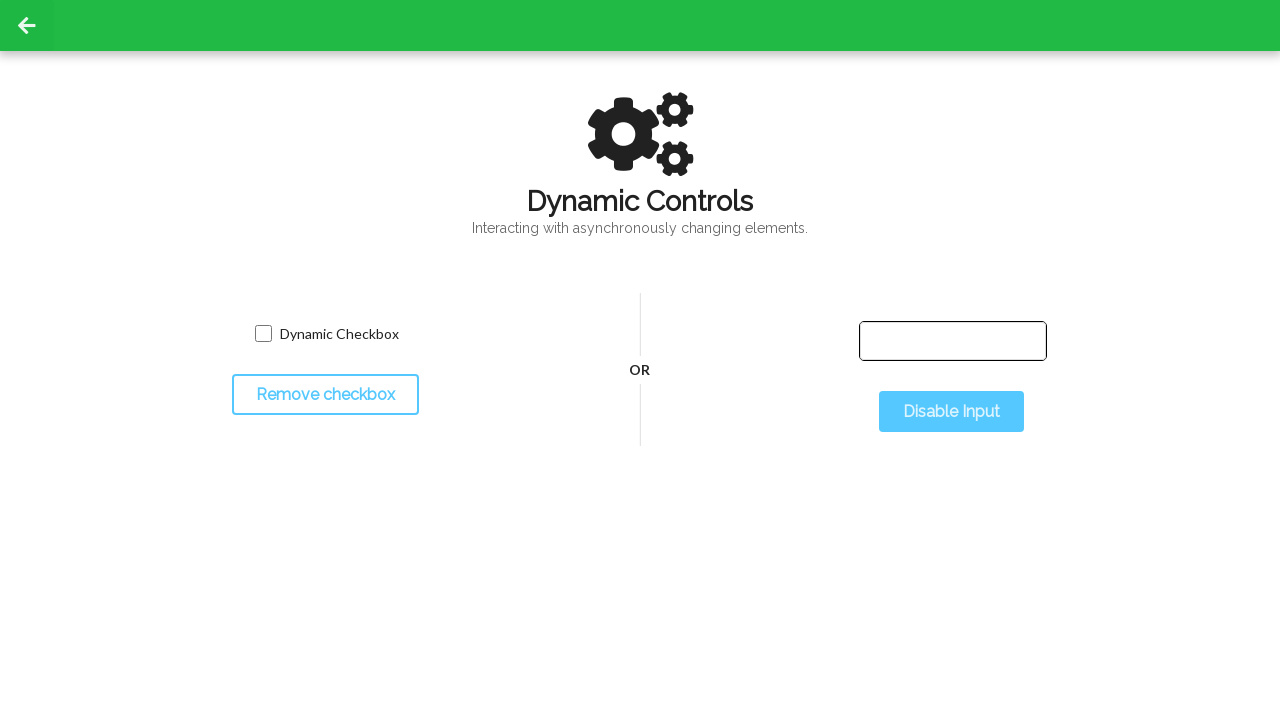

Text box became enabled after toggle
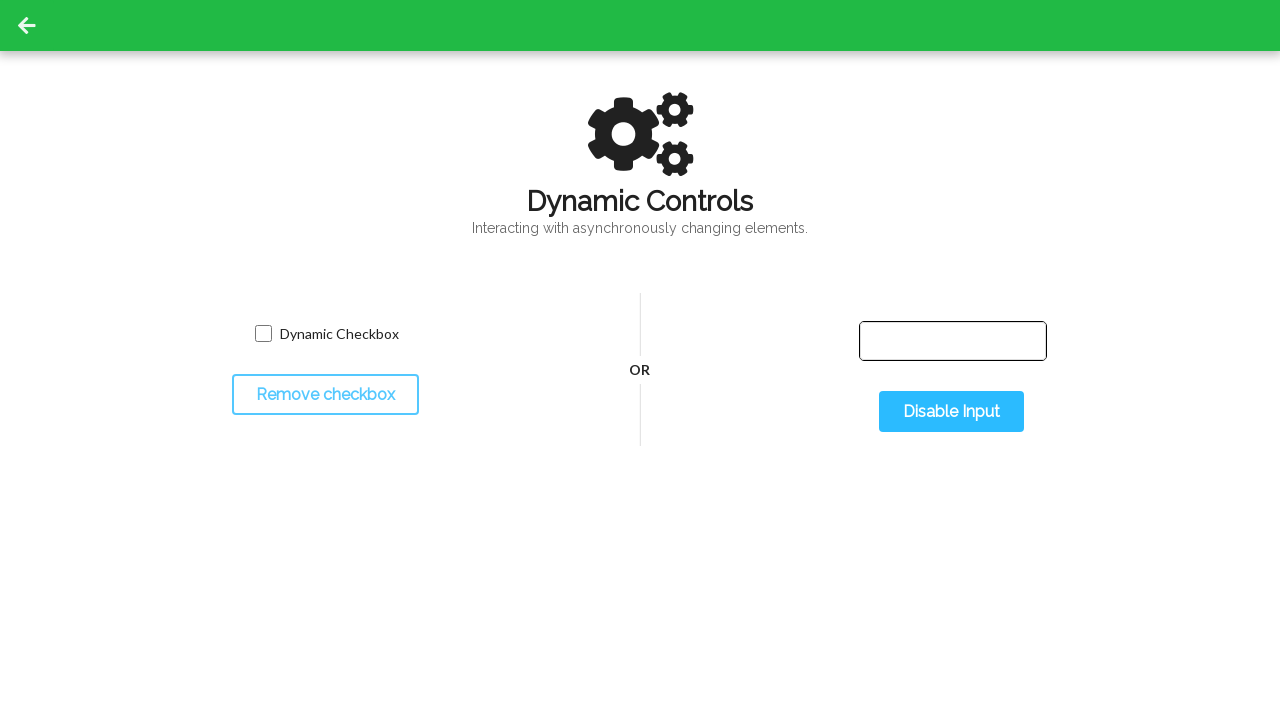

Entered 'Selenium with Python' into the enabled text box on #input-text
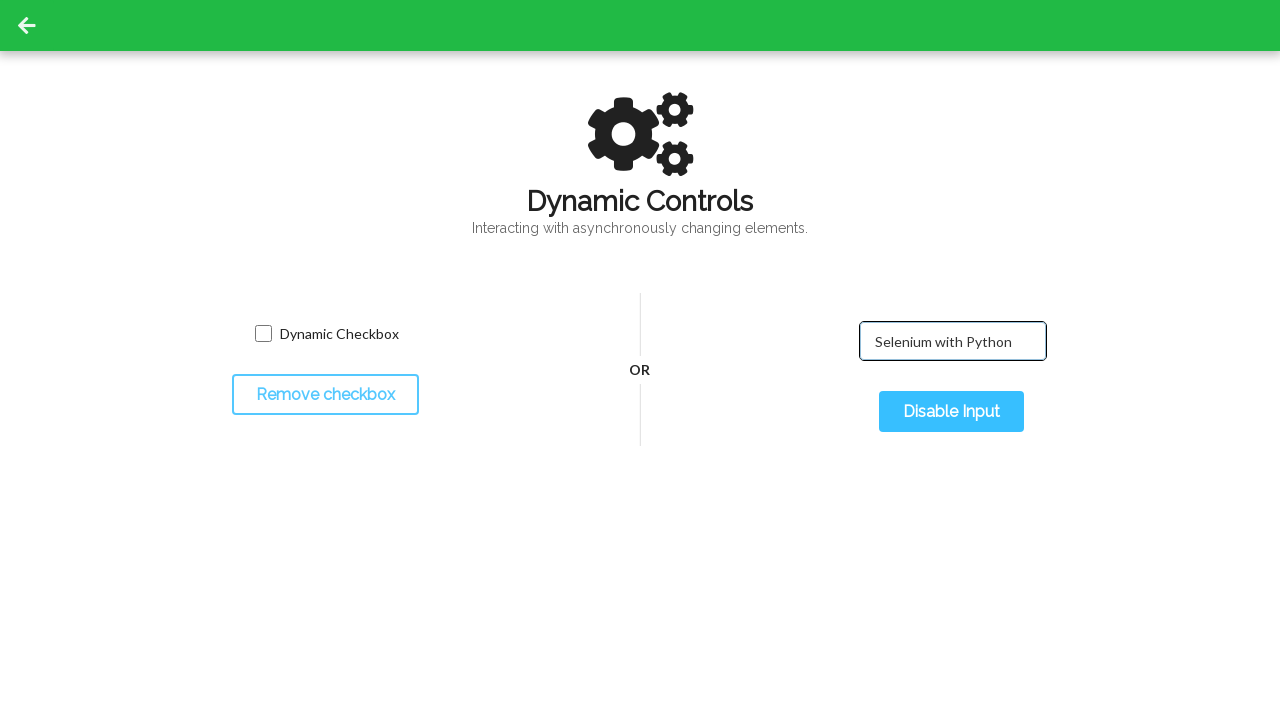

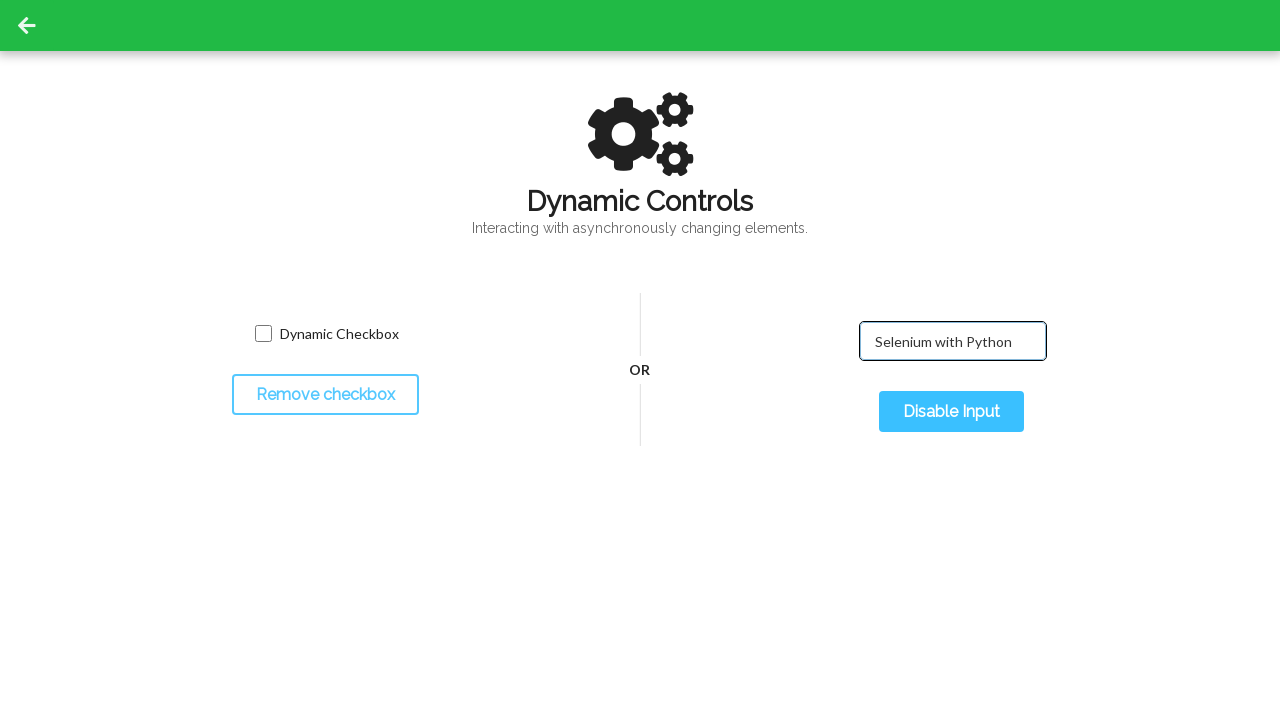